Tests autocomplete functionality by typing "uni" in the search box, selecting "United Kingdom" from suggestions, and verifying the result

Starting URL: https://testcenter.techproeducation.com/index.php?page=autocomplete

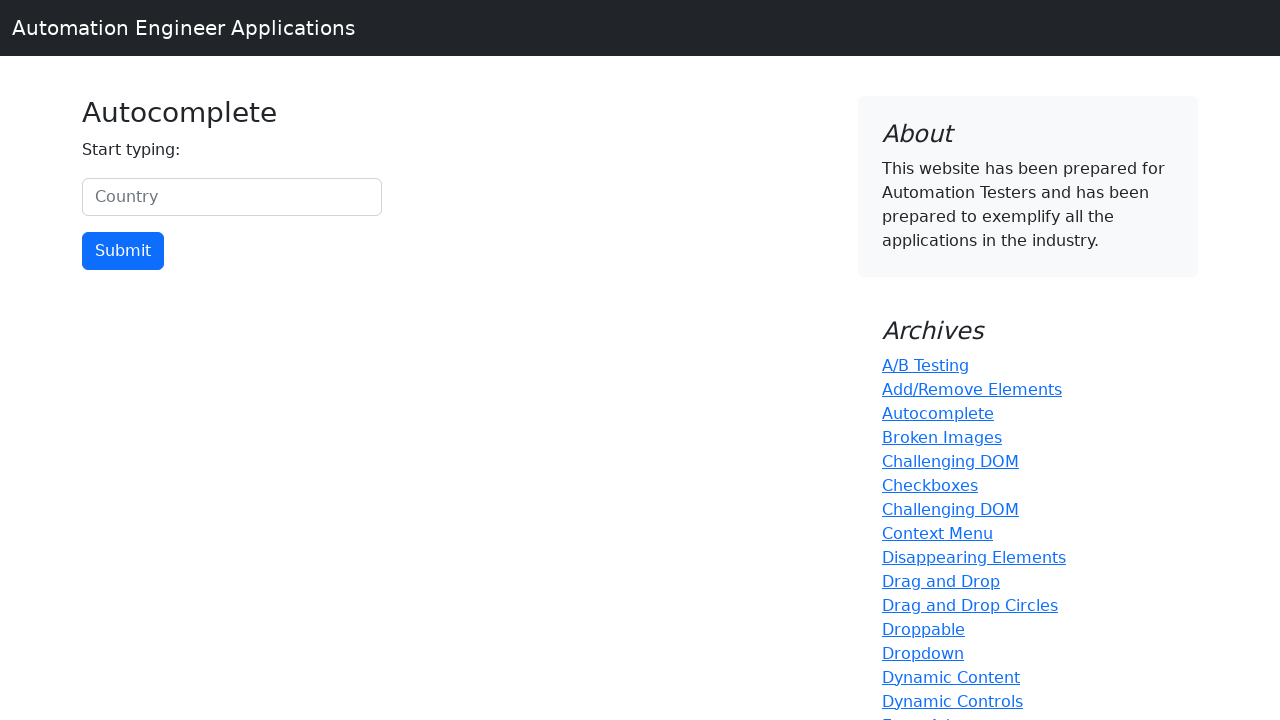

Typed 'uni' in the country search box on #myCountry
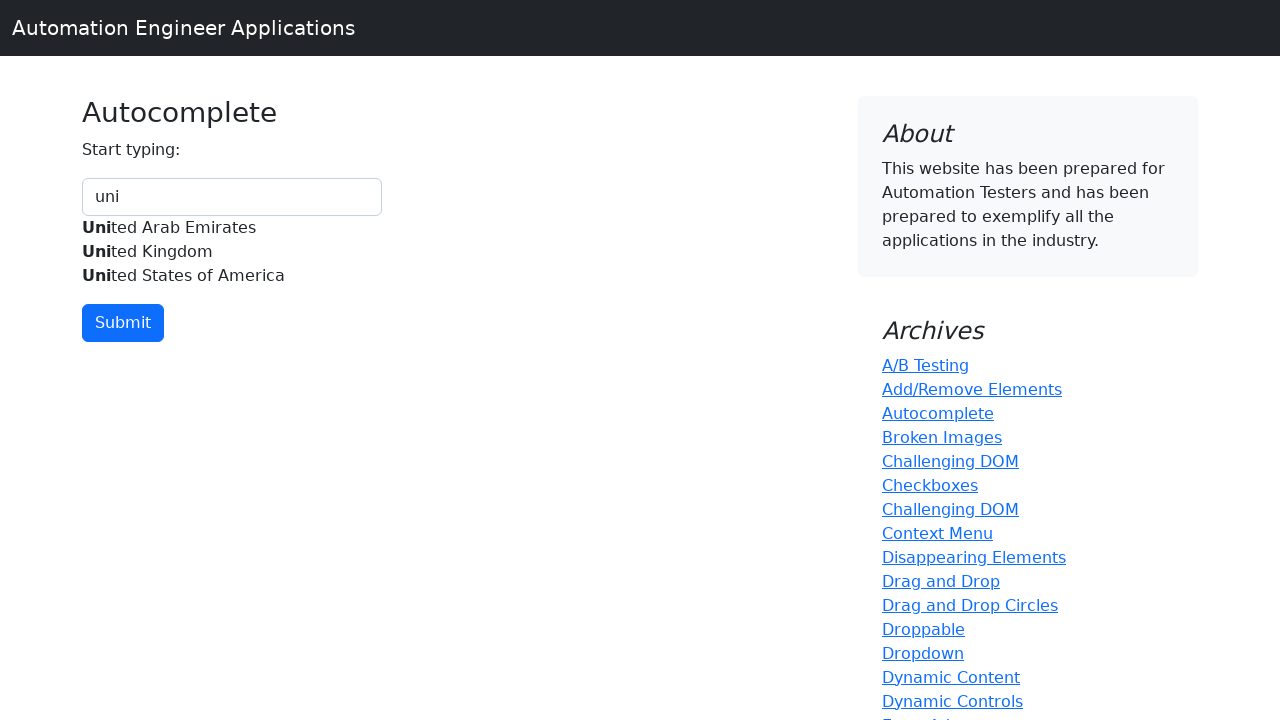

Selected 'United Kingdom' from autocomplete suggestions at (232, 252) on xpath=//div[@id='myCountryautocomplete-list']//div[.='United Kingdom']
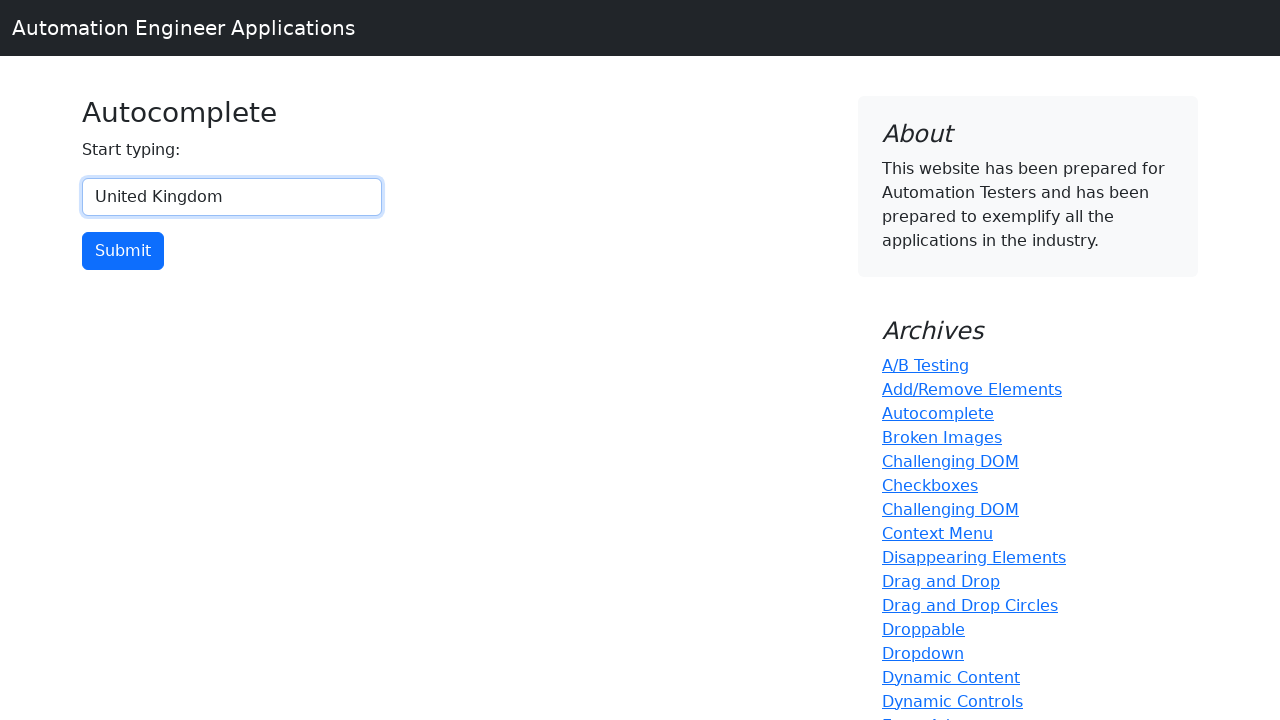

Clicked the submit button at (123, 251) on xpath=//input[@type='button']
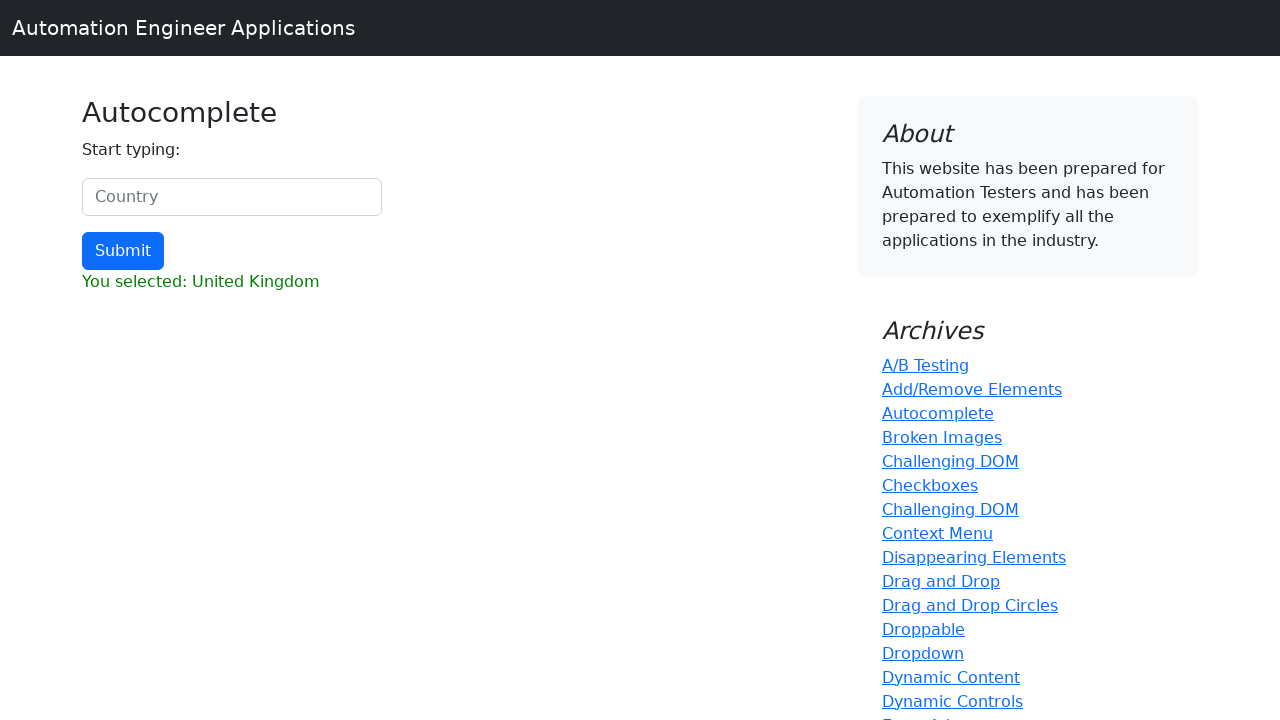

Result element loaded on page
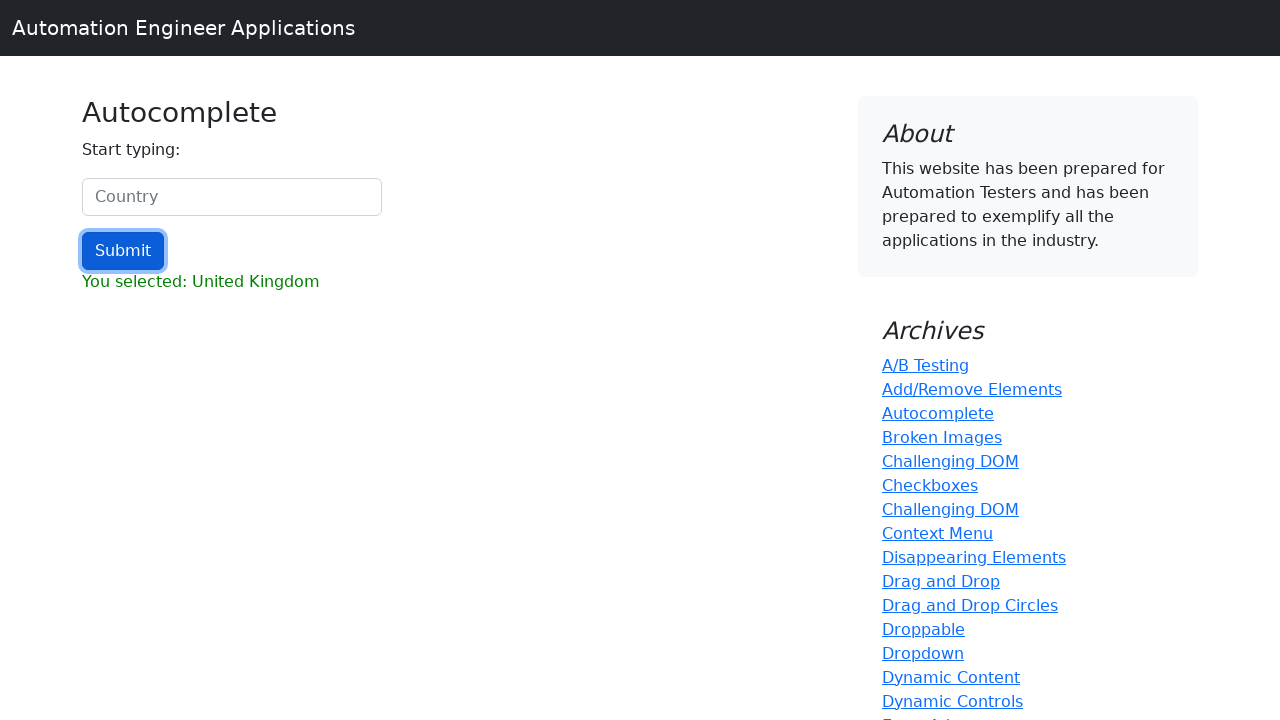

Verified 'United Kingdom' is present in the result
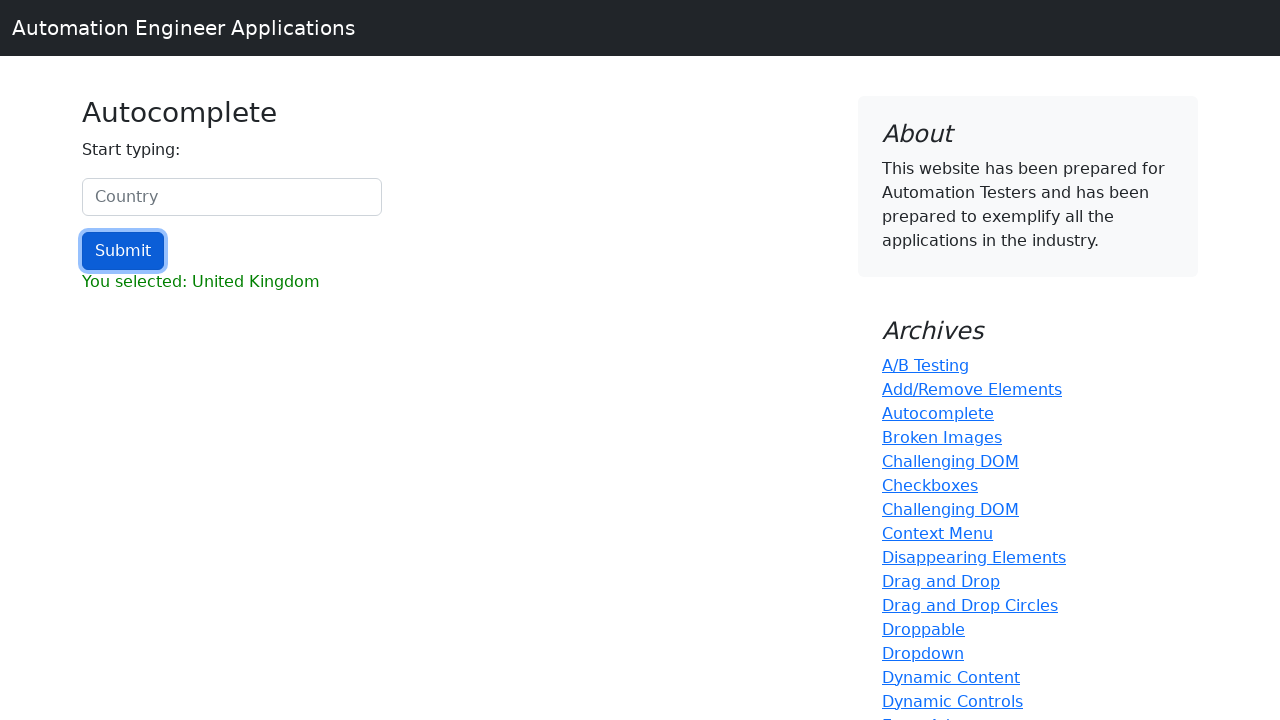

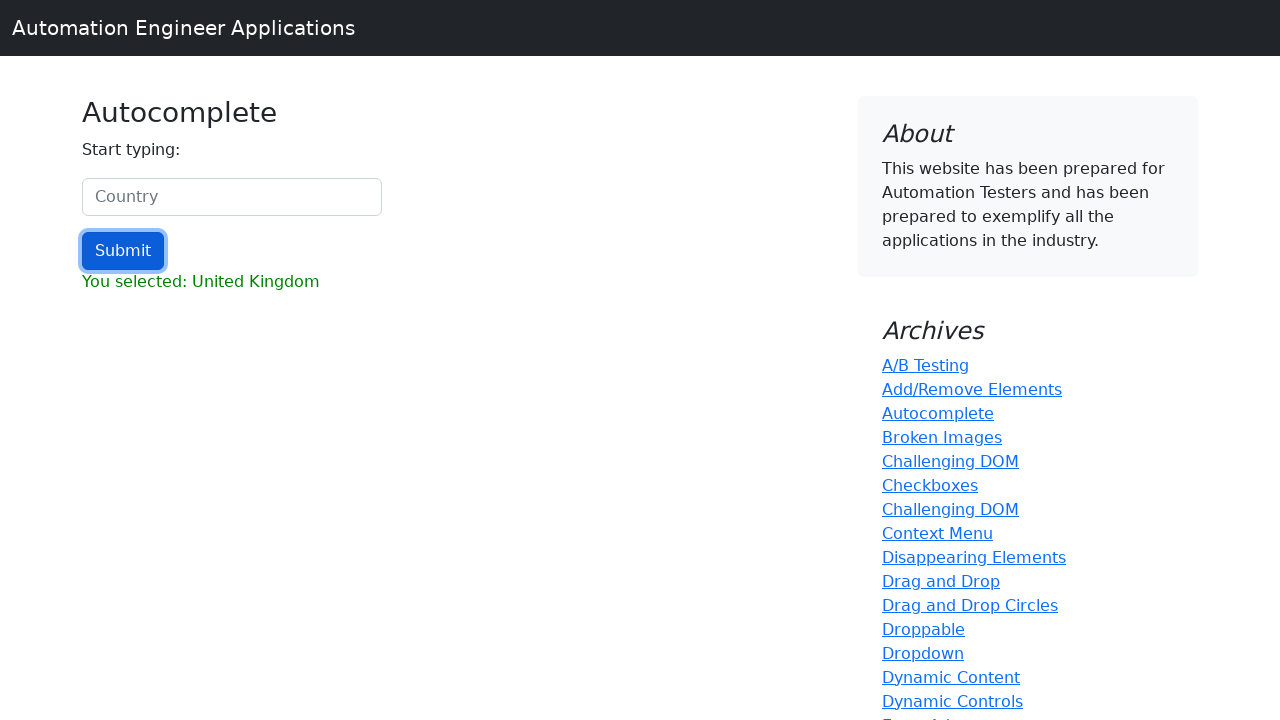